Tests removing products from cart by adding a product, navigating to cart, and clicking the remove button to verify the product is removed

Starting URL: http://automationexercise.com

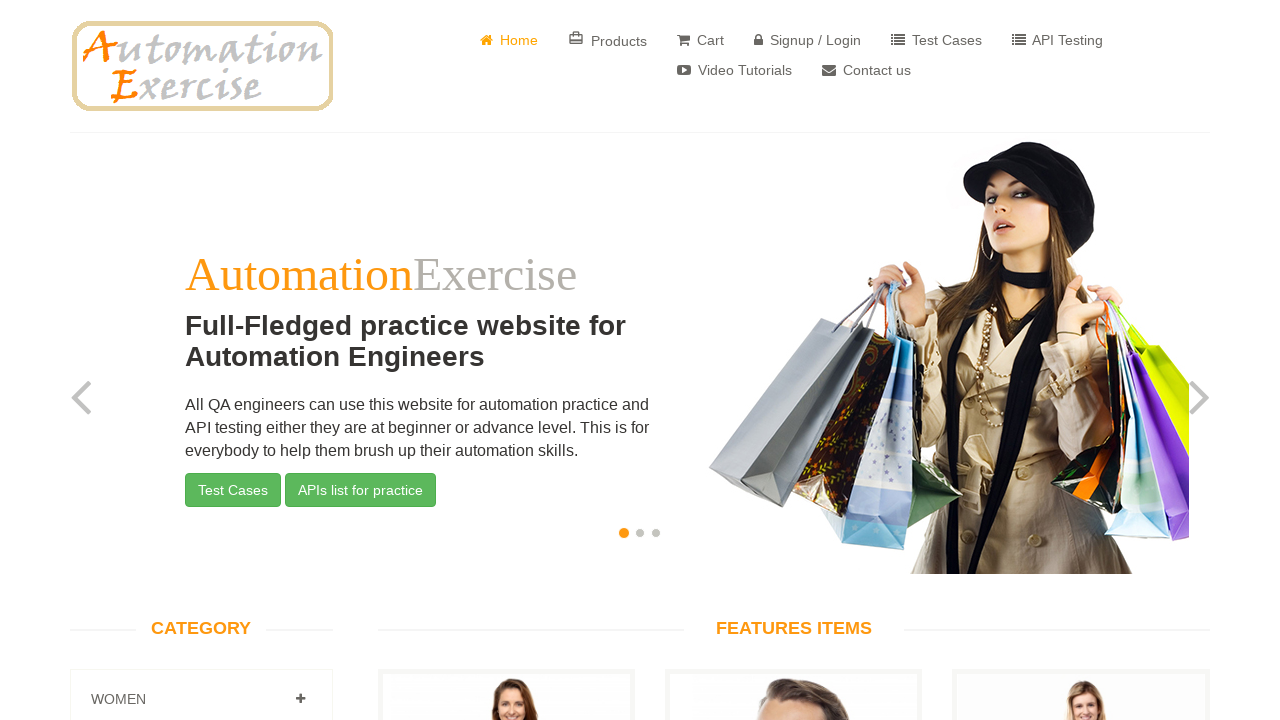

Home page loaded and body element visible
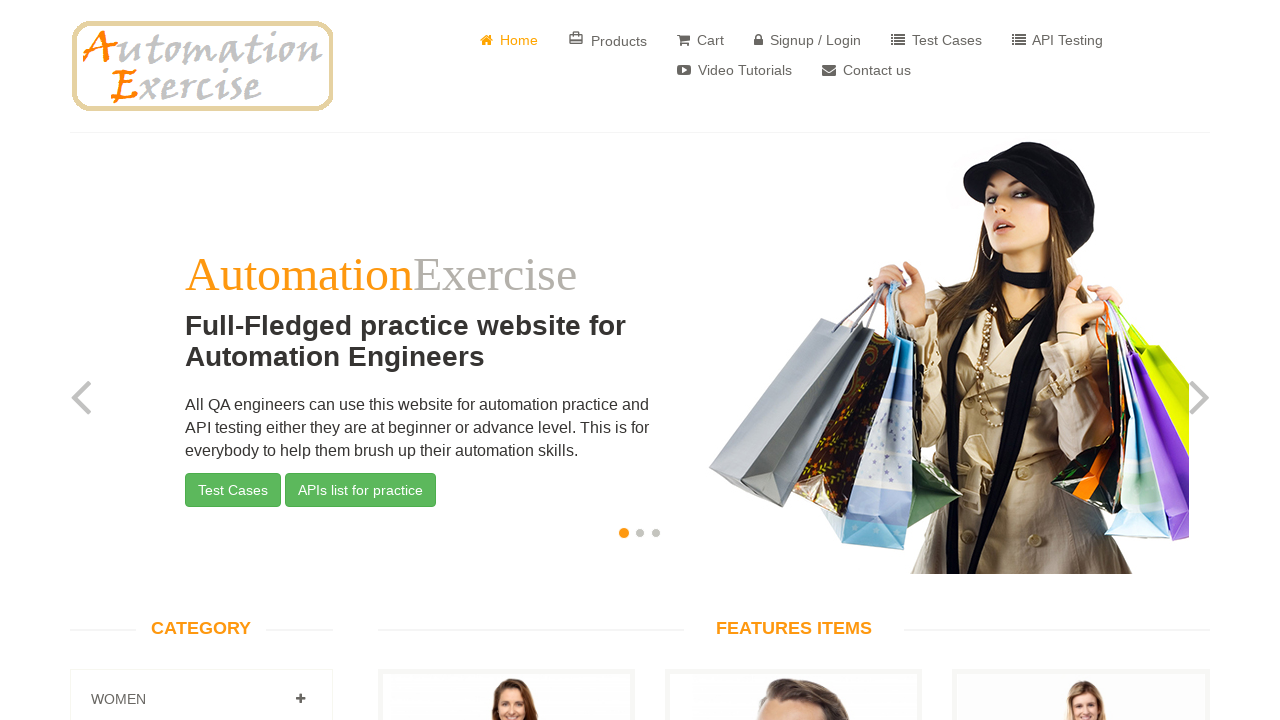

Hovered over first product in features section at (506, 510) on .features_items .product-image-wrapper:first-child
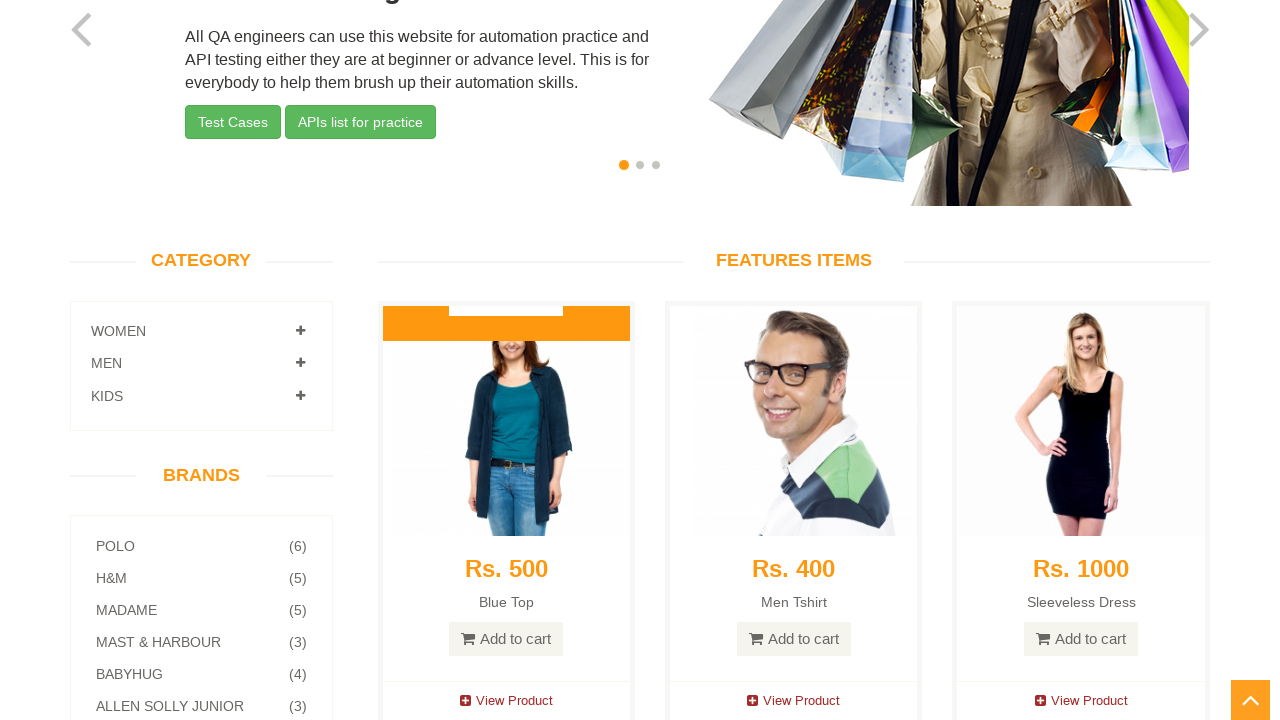

Clicked 'Add to Cart' button for first product at (506, 17) on .features_items .product-image-wrapper:first-child .add-to-cart
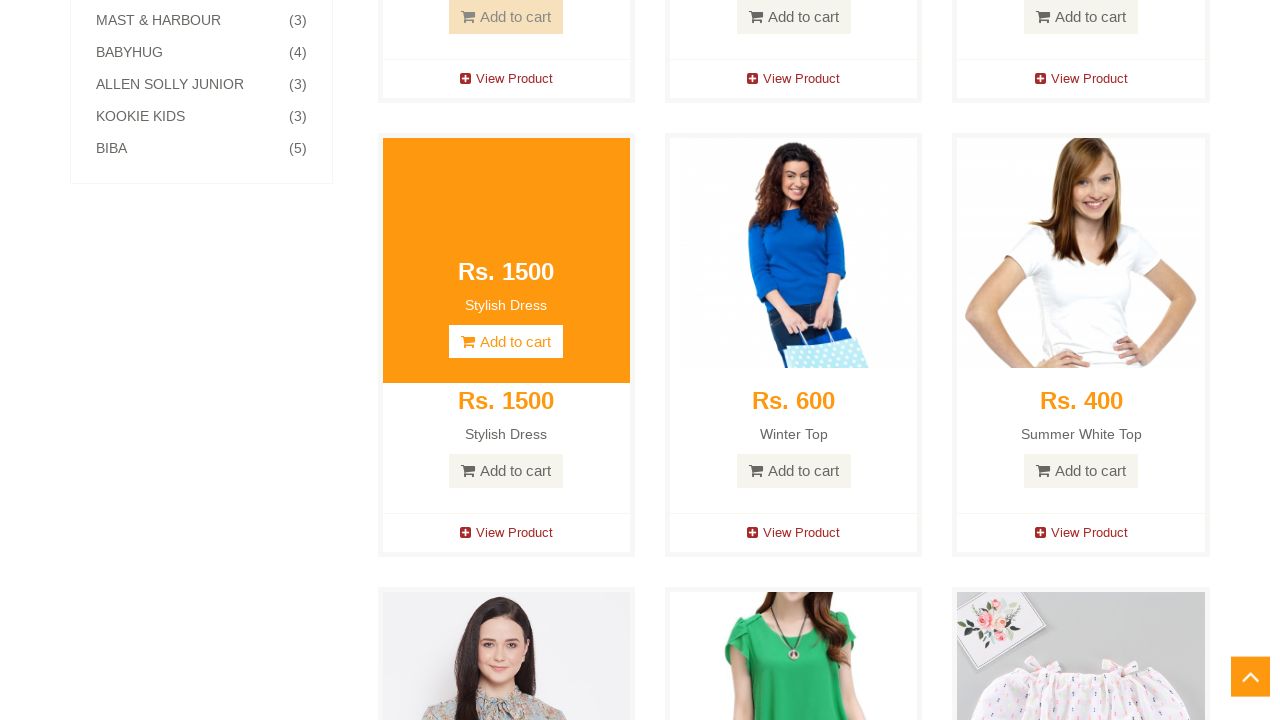

Clicked 'View Cart' link in modal at (640, 242) on a:has-text('View Cart')
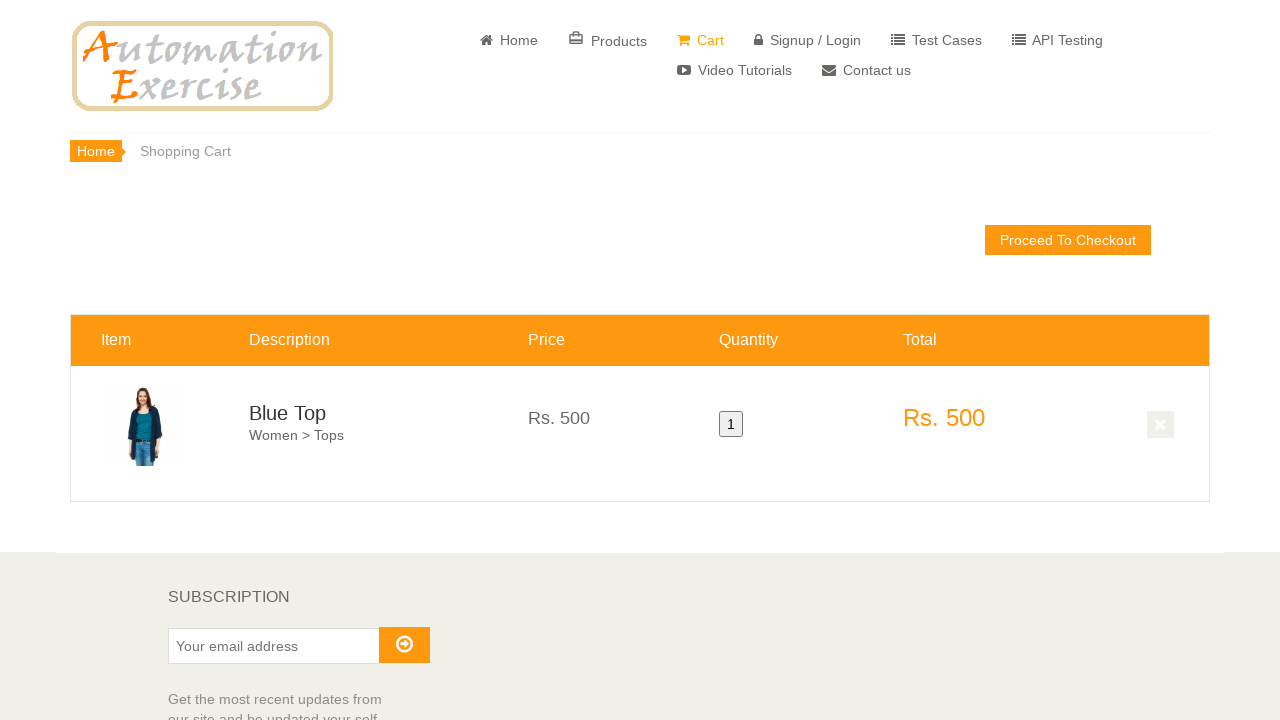

Cart page loaded with cart info table visible
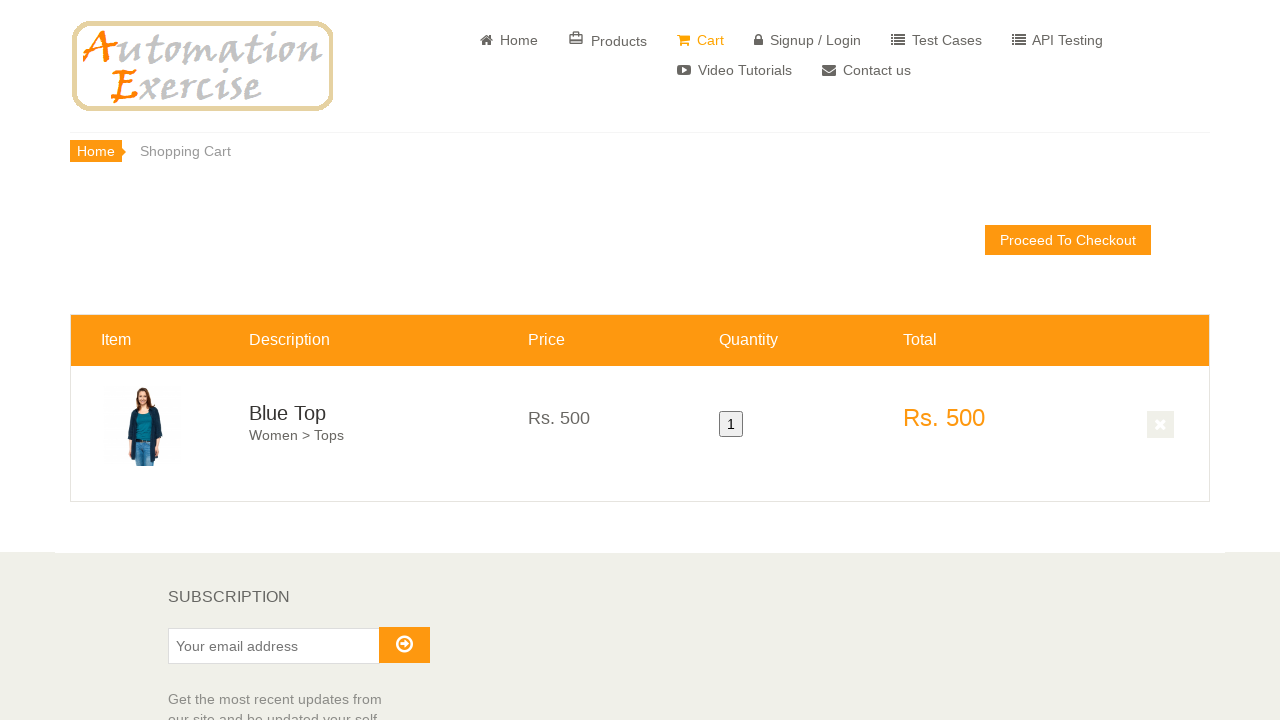

Clicked remove button to delete product from cart at (1161, 425) on .cart_quantity_delete
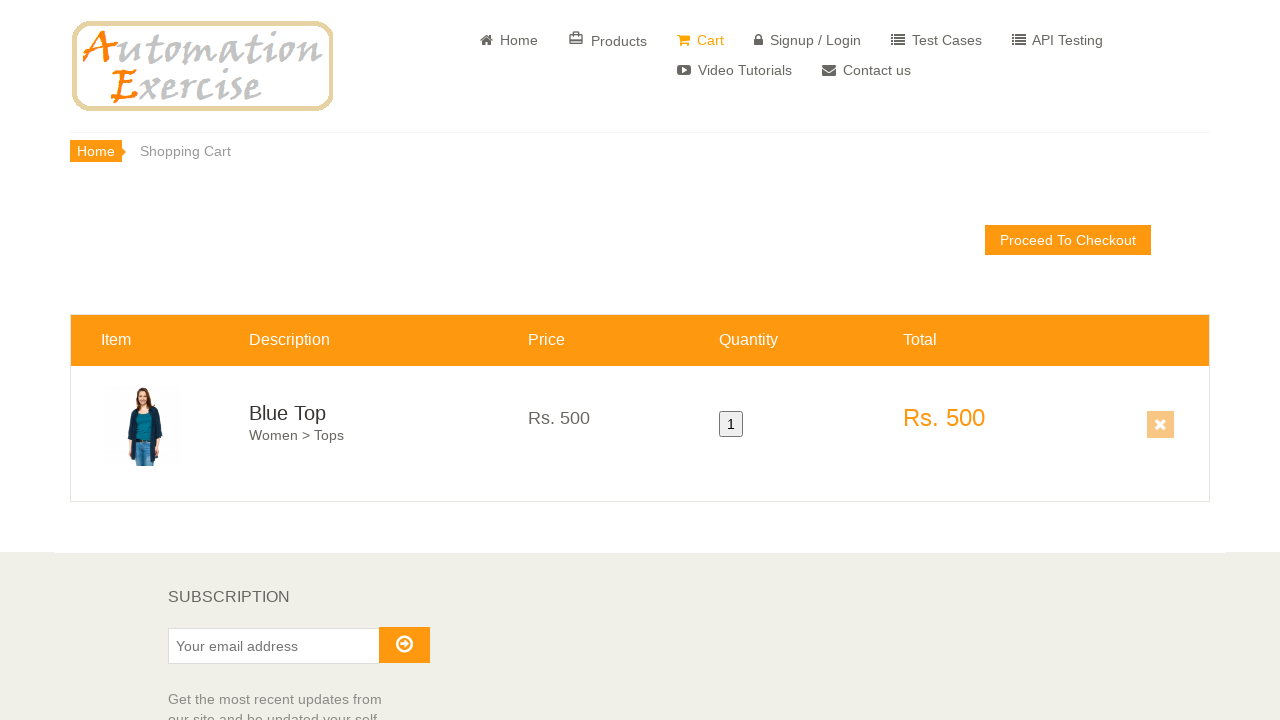

Product successfully removed - cart is now empty
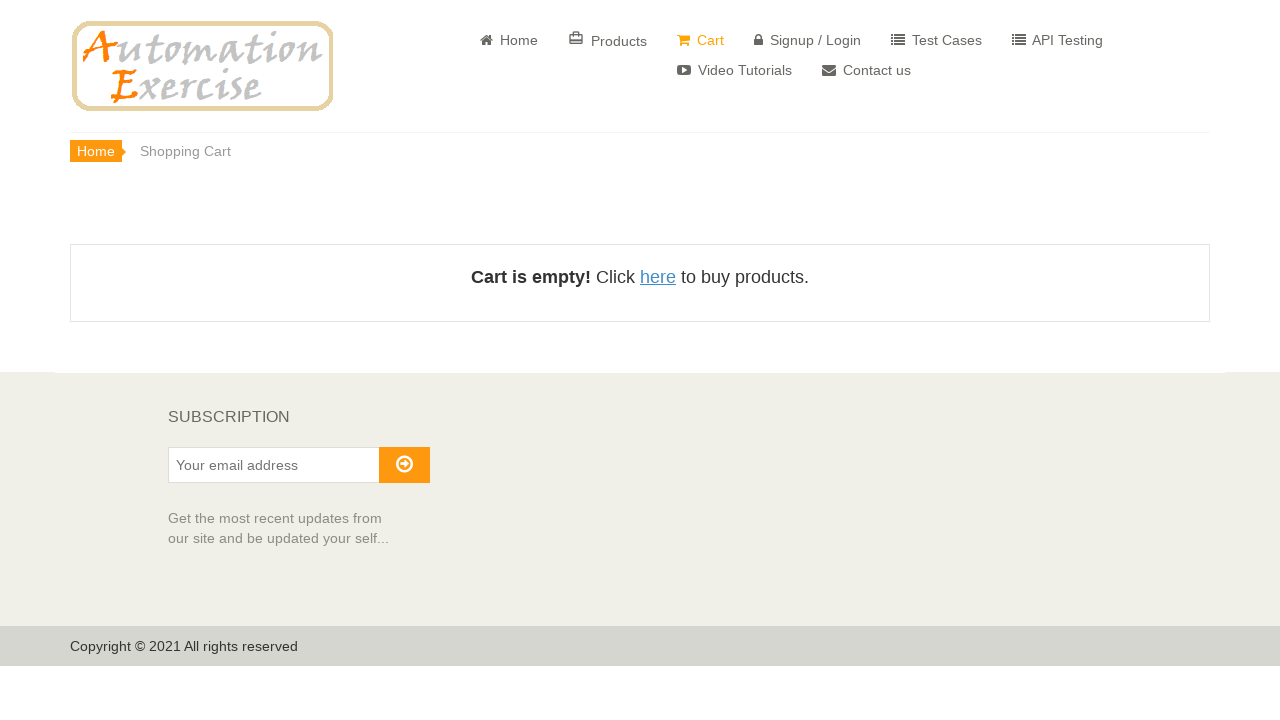

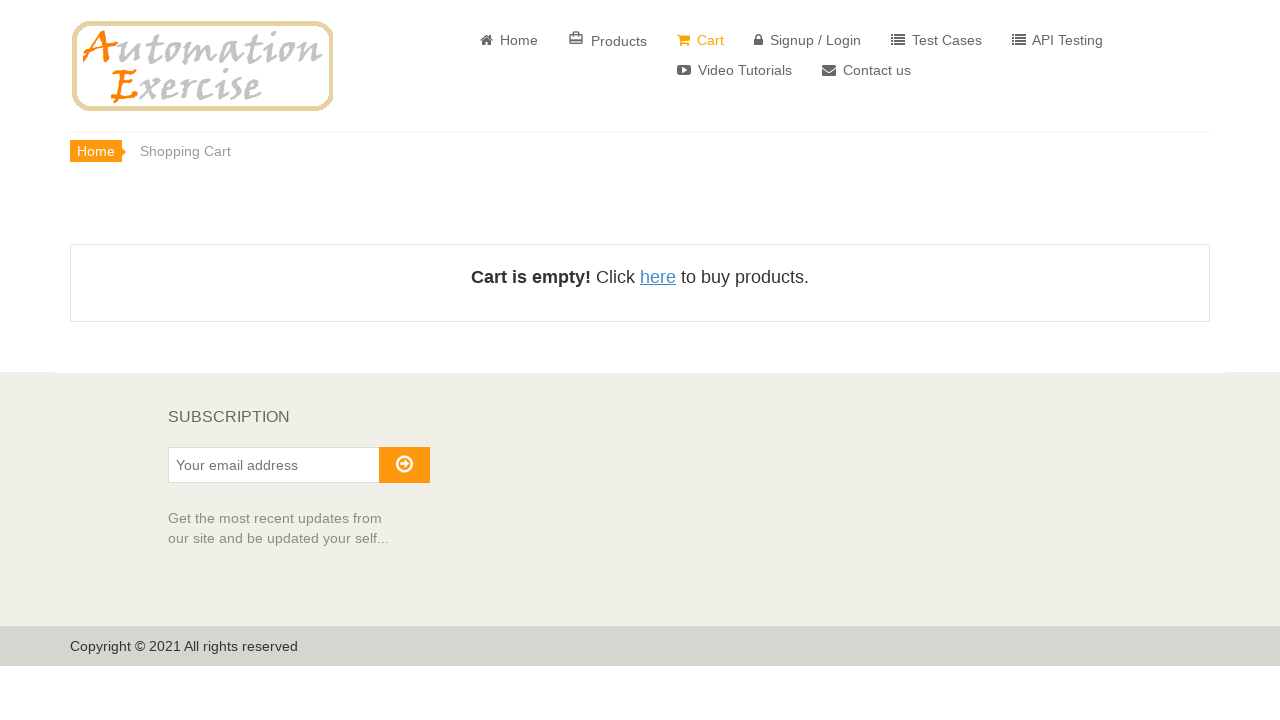